Tests autocomplete functionality by typing a country name and selecting from the dropdown suggestions

Starting URL: https://rahulshettyacademy.com/AutomationPractice/

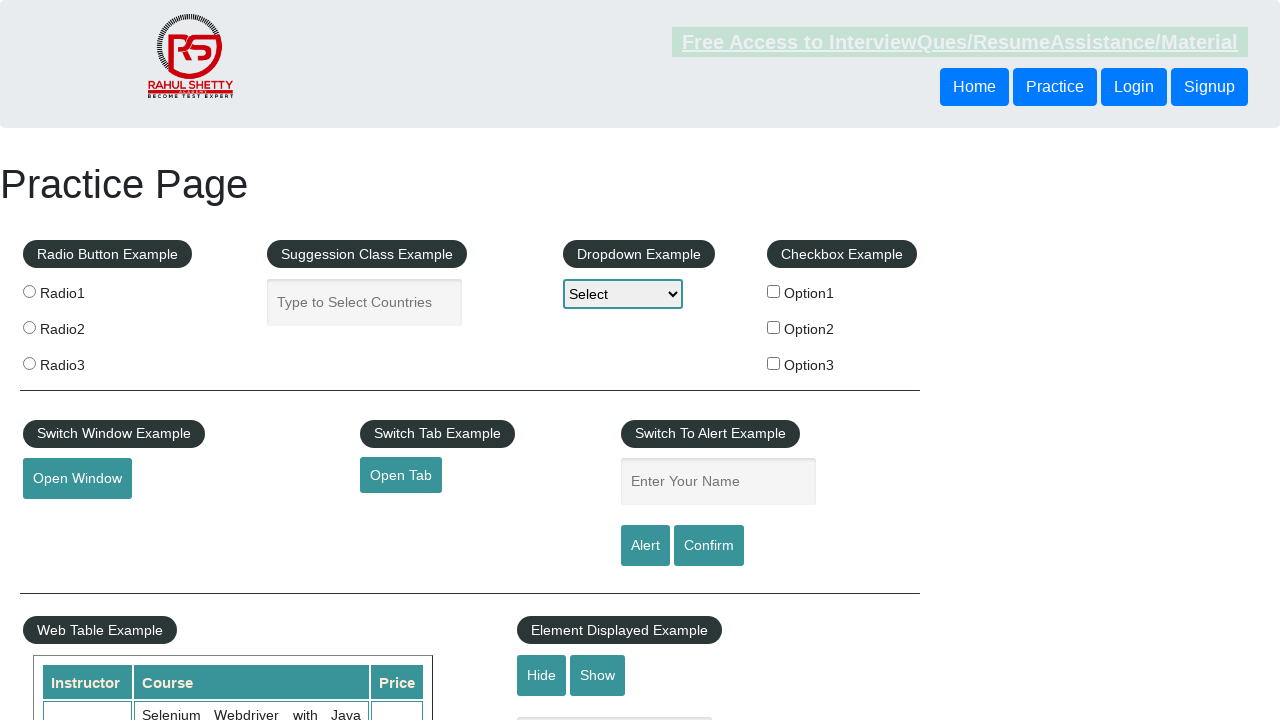

Typed 'United States' into autocomplete field on input#autocomplete
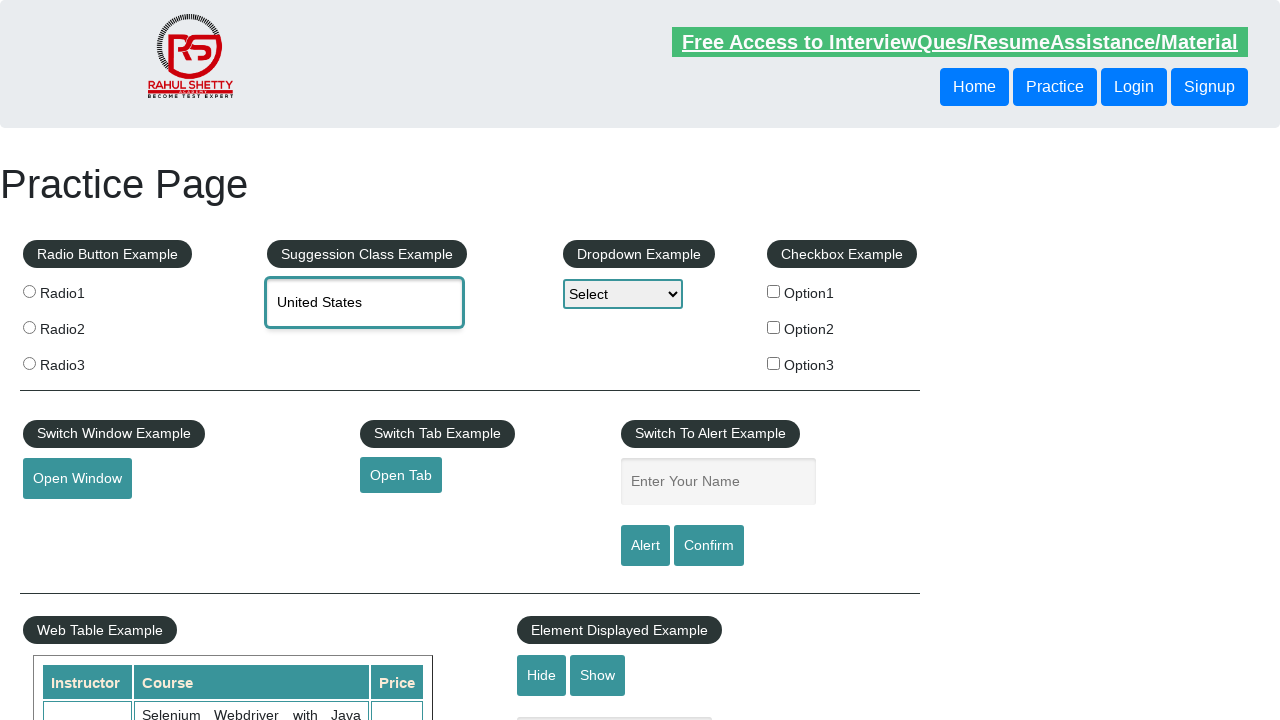

Autocomplete dropdown suggestions appeared
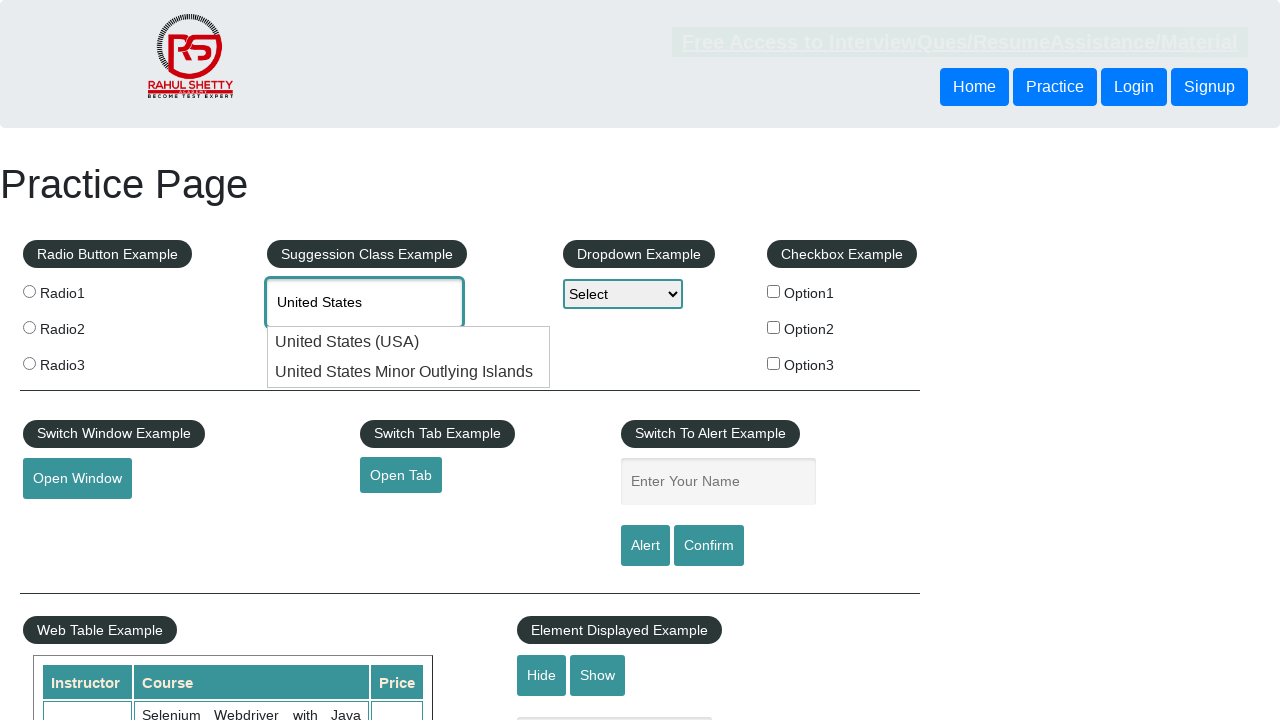

Selected 'United States Minor Outlying Islands' from dropdown at (409, 372) on li.ui-menu-item div:has-text('United States Minor Outlying Islands')
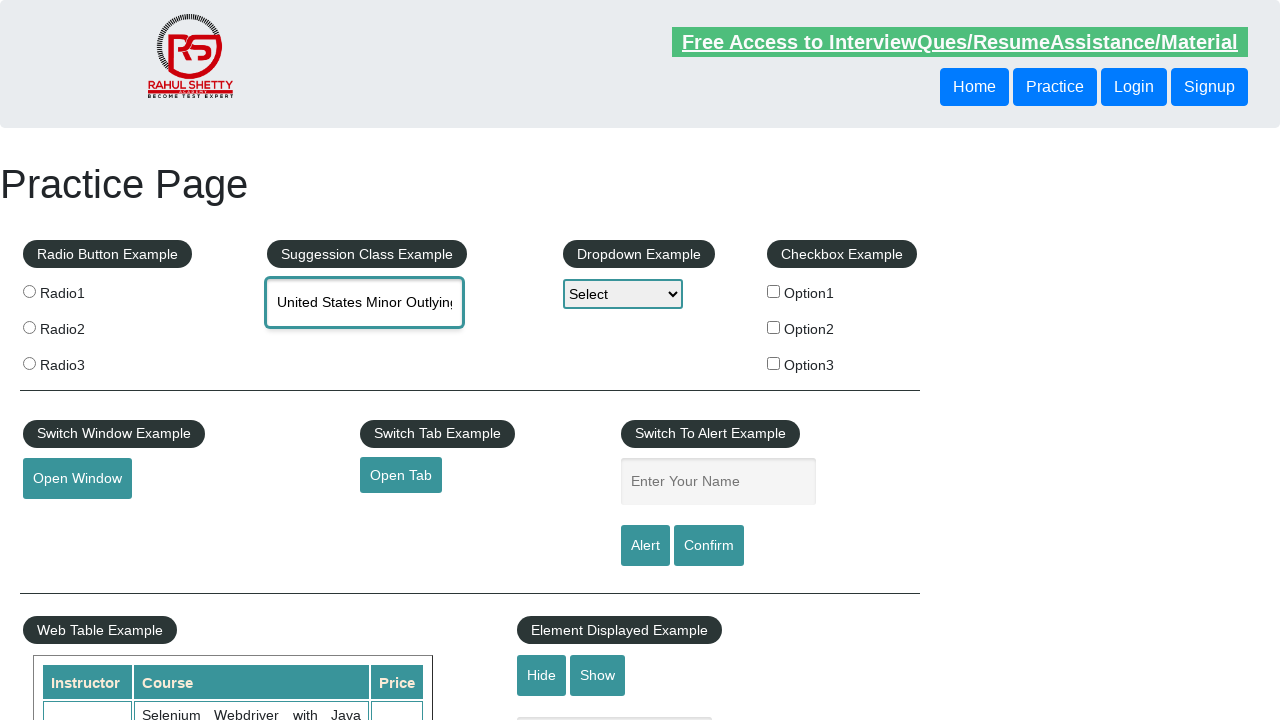

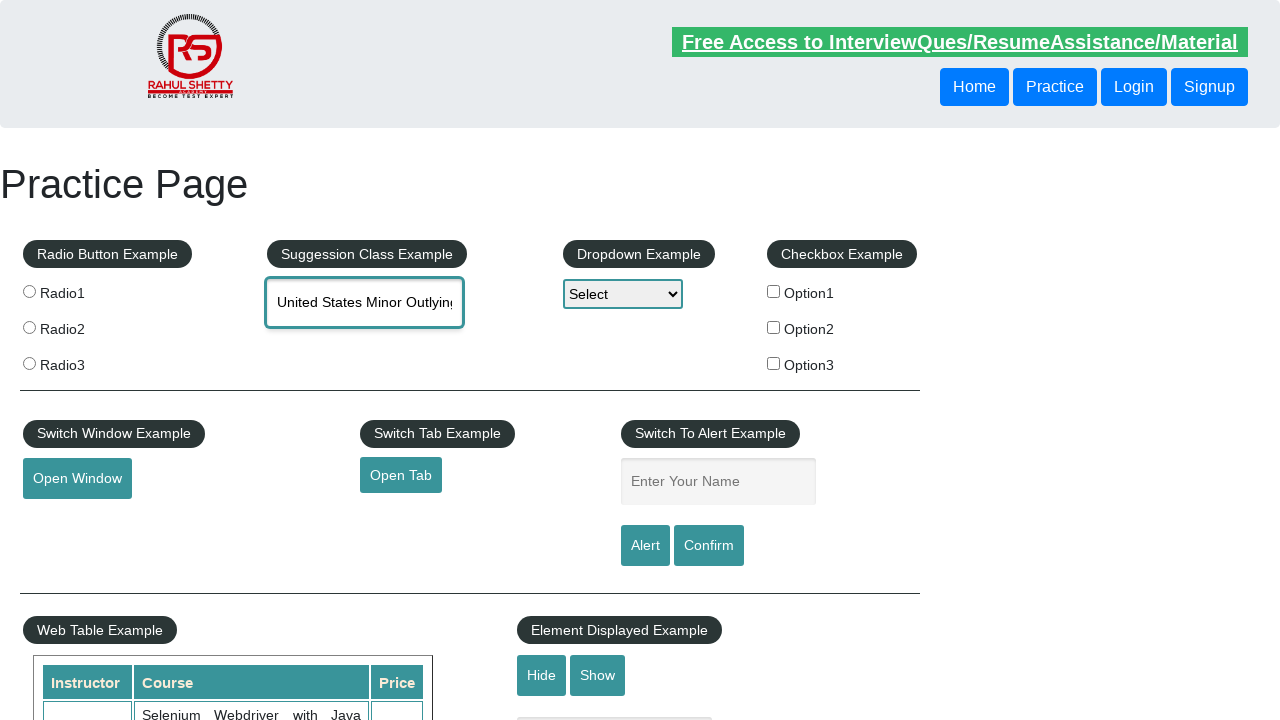